Tests alternative waiting strategies by clicking an AJAX button, then using waitForSelector and waitForLoadState to wait for the AJAX response.

Starting URL: http://uitestingplayground.com/ajax

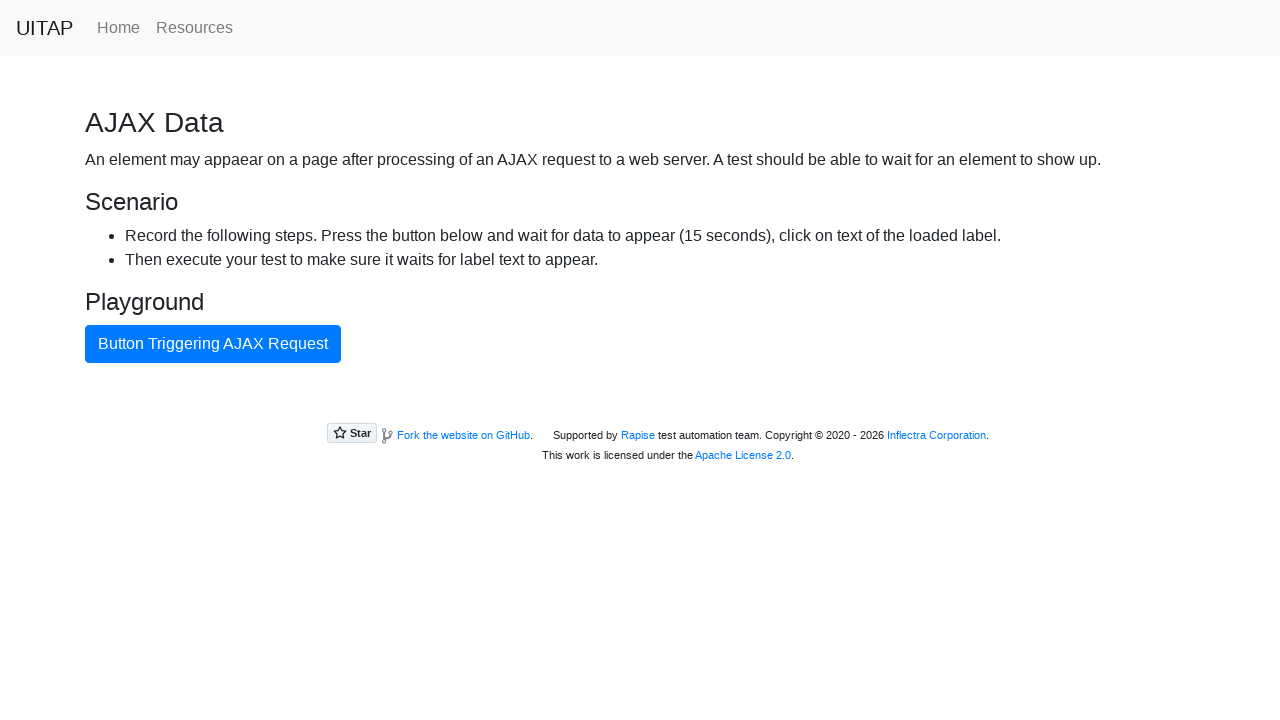

Clicked AJAX button to trigger request at (213, 344) on internal:text="Button Triggering AJAX Request"i
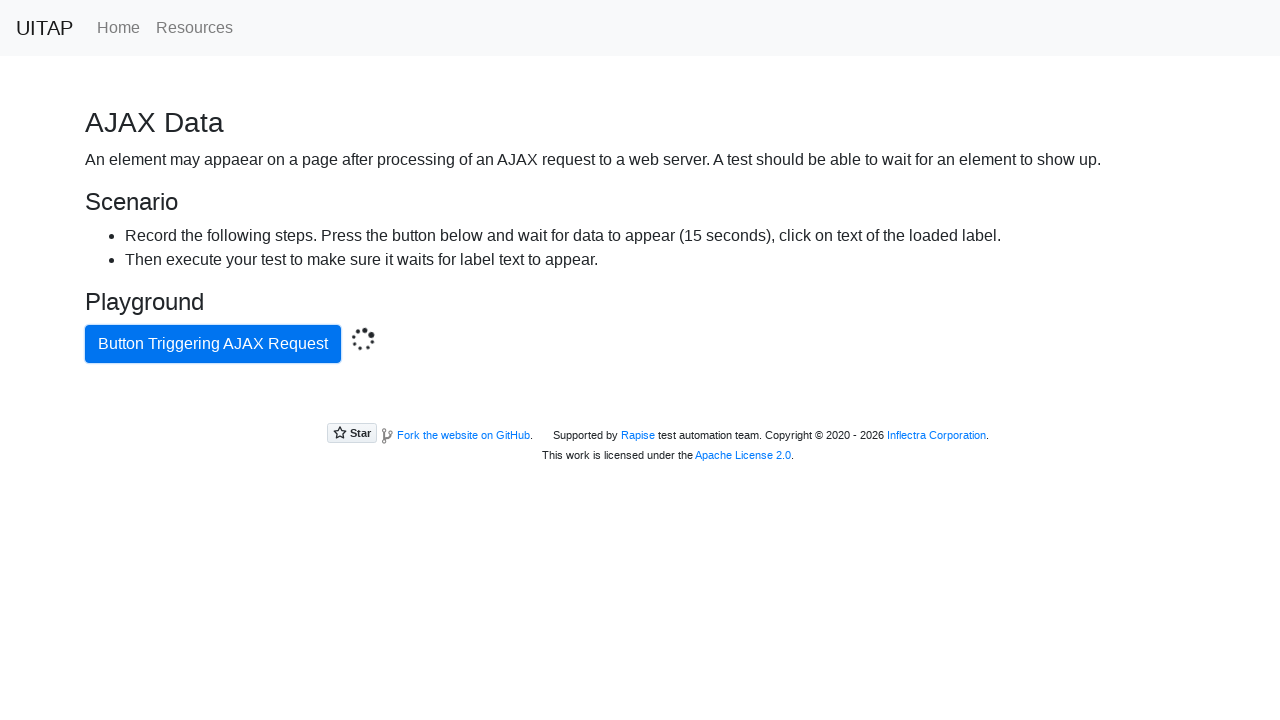

Waited for success element to appear
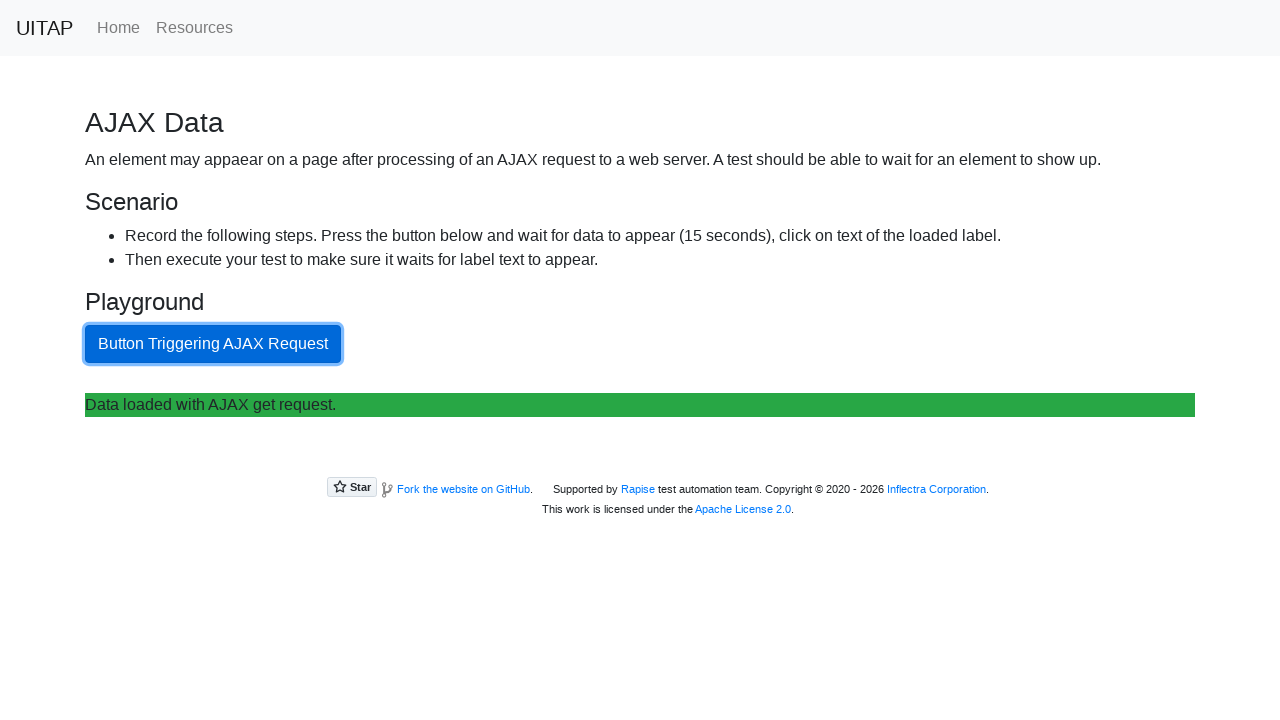

Waited for network to be idle after AJAX response
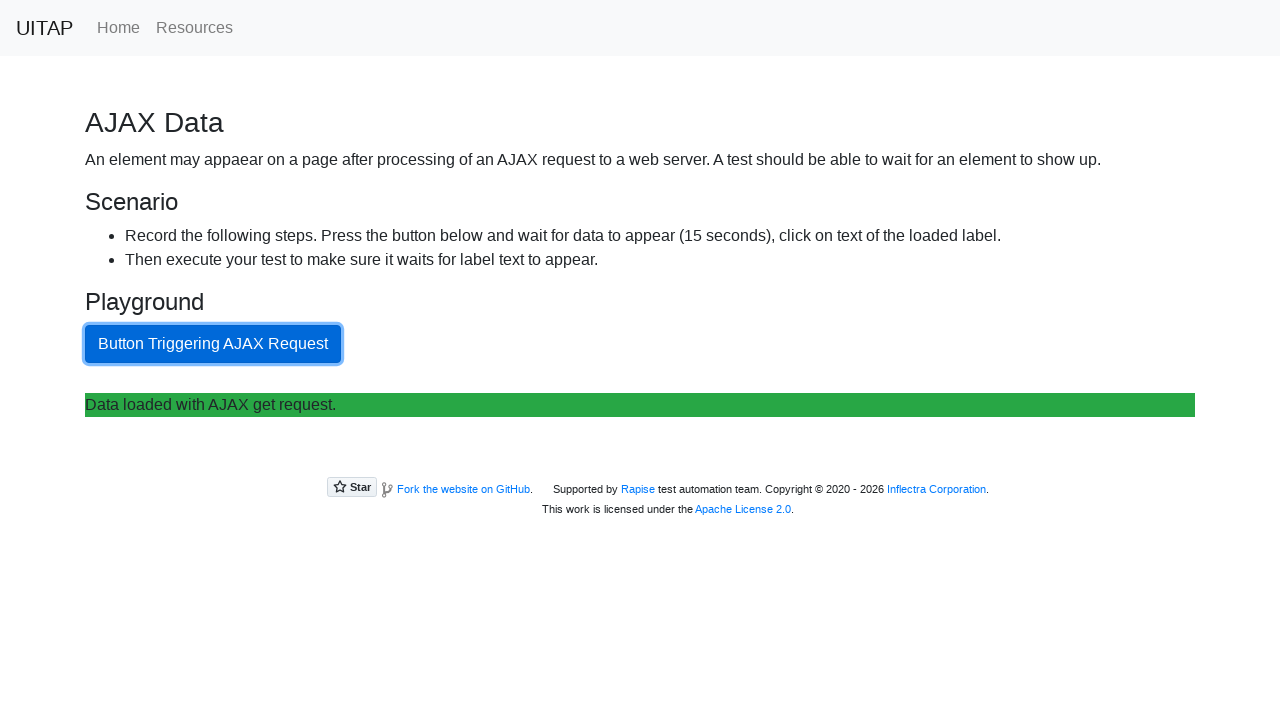

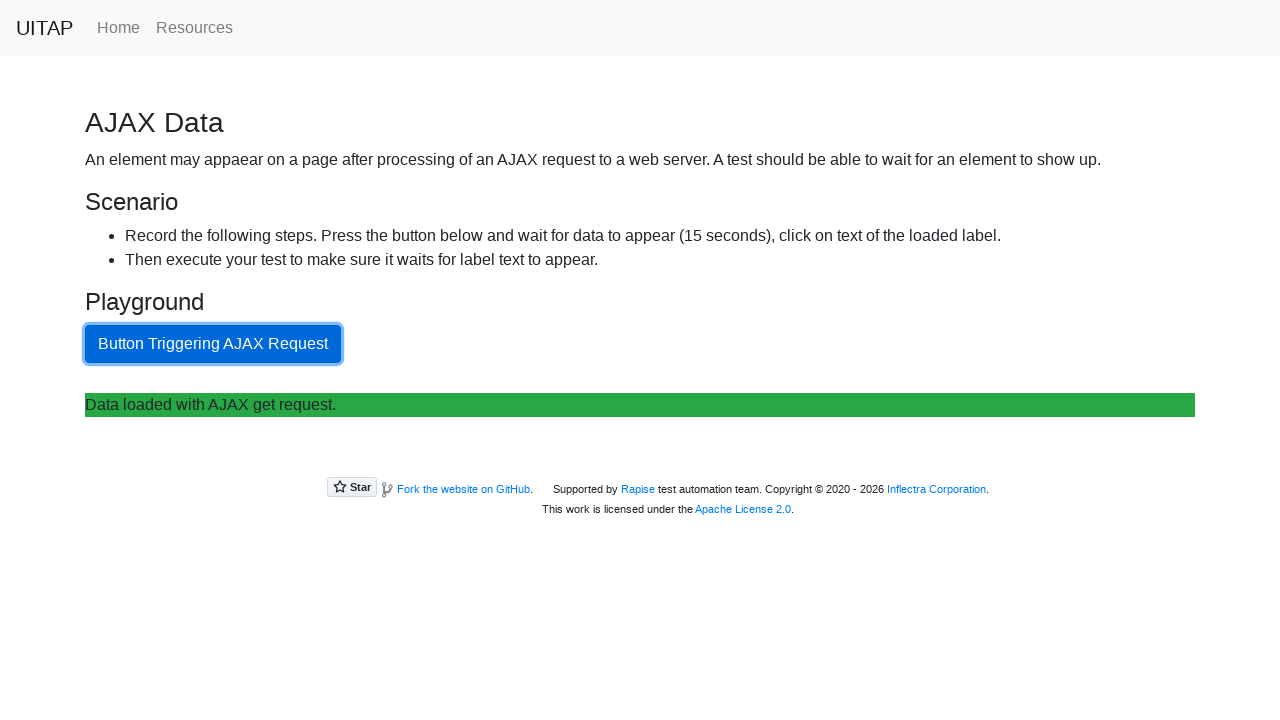